Tests navigation by clicking the .NET link in the documentation section and verifying URL change.

Starting URL: https://playwright.dev/dotnet/

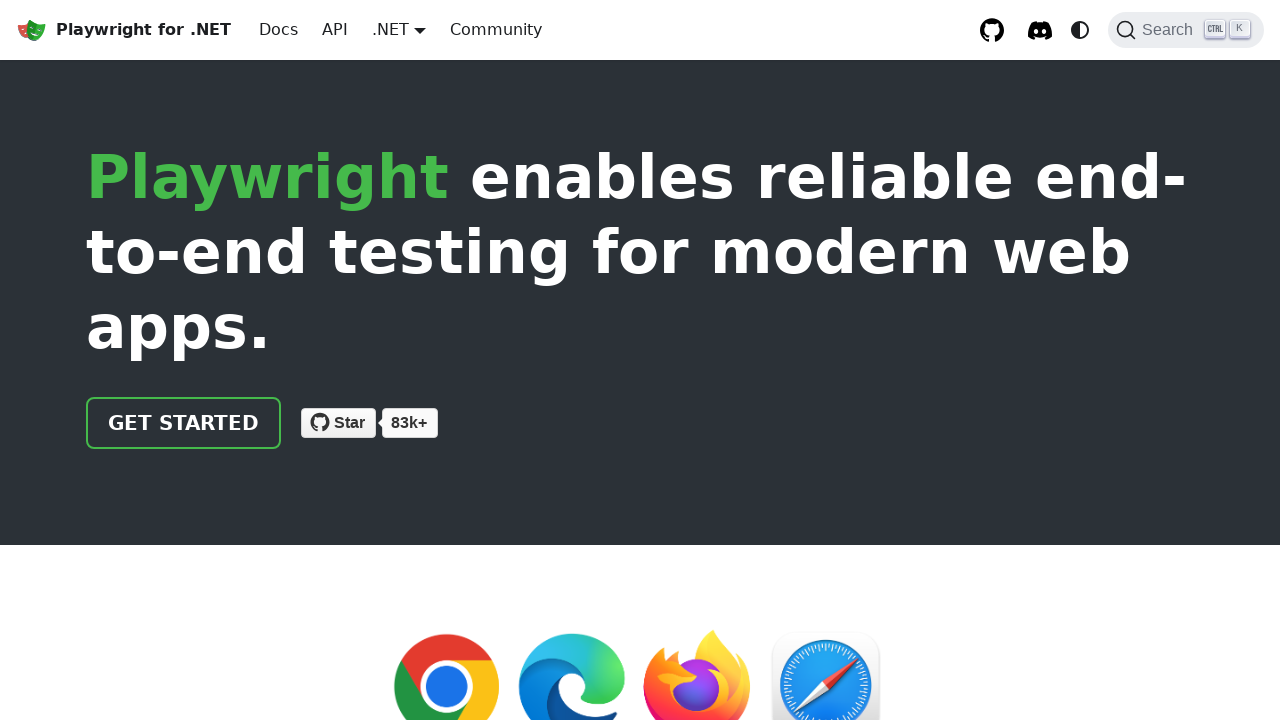

Clicked the .NET link in the documentation section at (170, 360) on section >> text=.NET
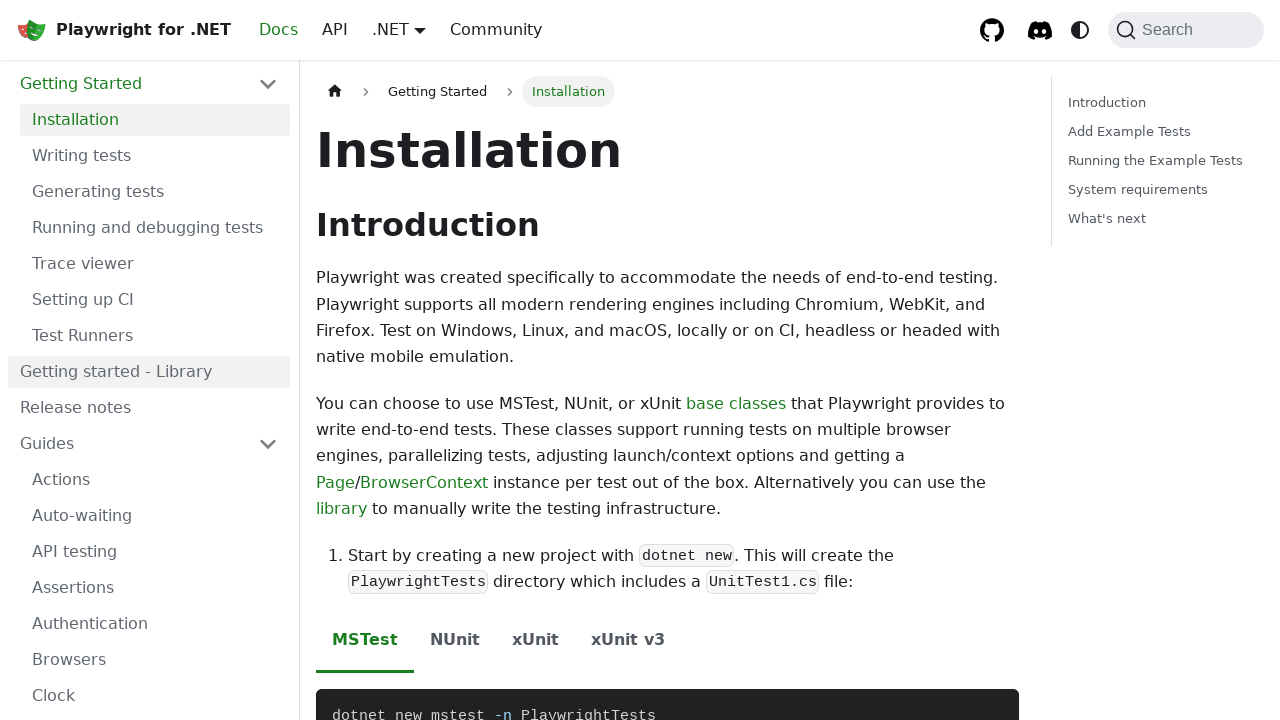

Page finished loading after .NET link click, network idle state reached
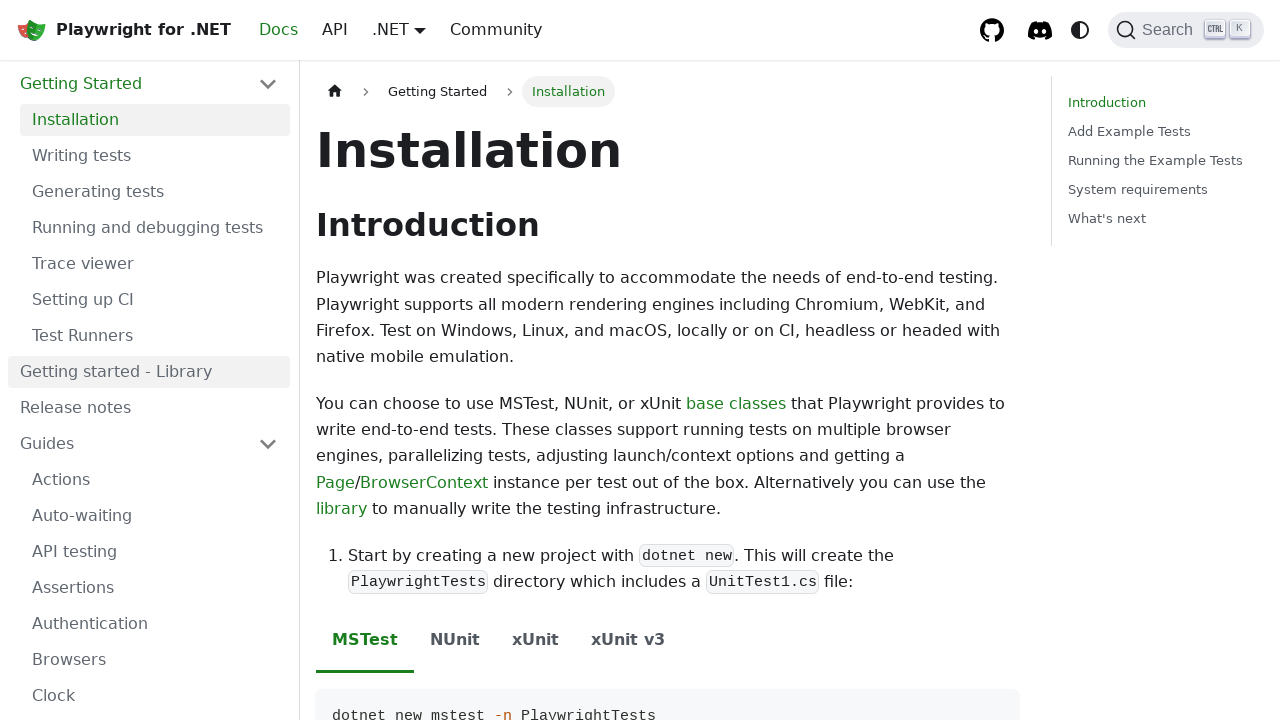

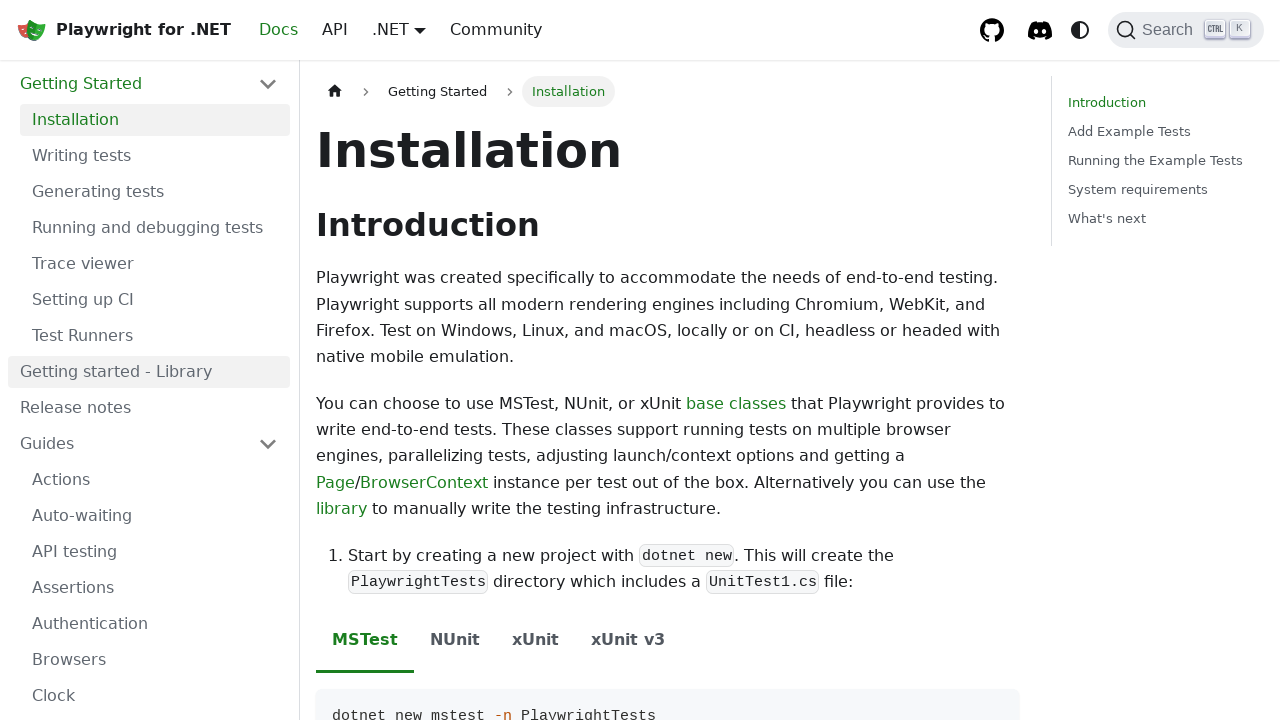